Tests closing the sign-up modal by clicking the Close button on the demoblaze website

Starting URL: https://www.demoblaze.com/

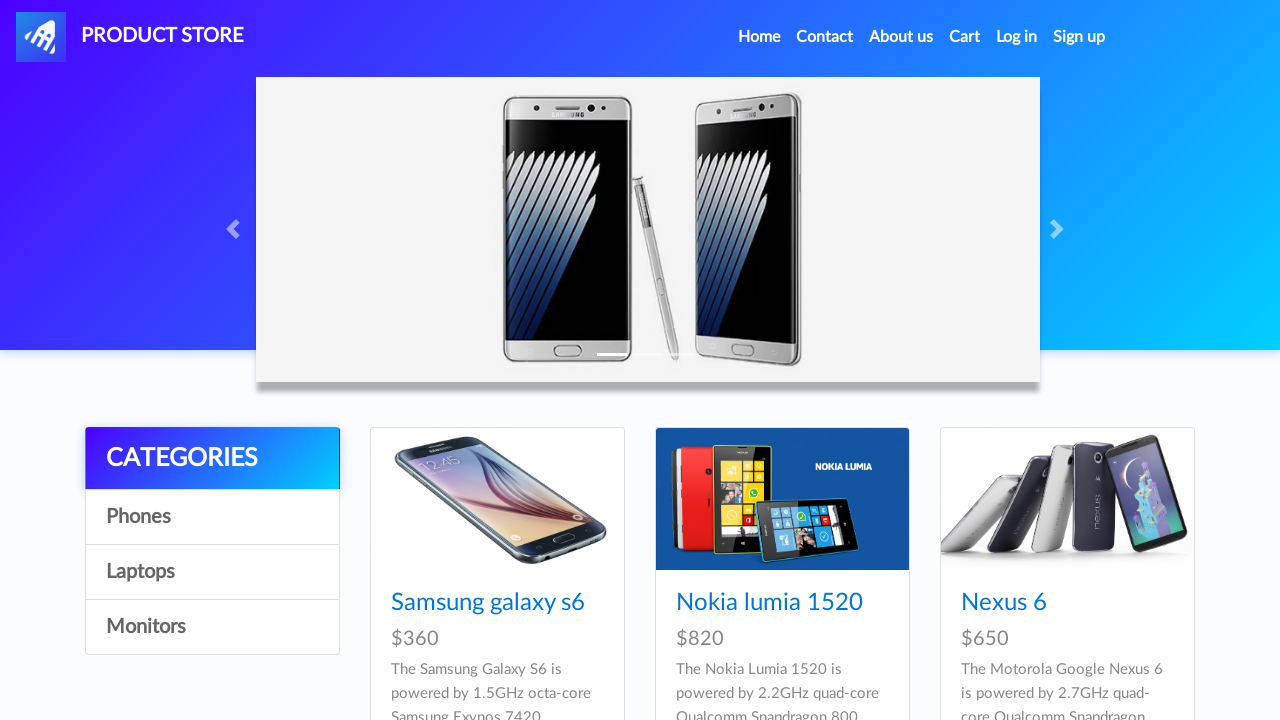

Clicked Sign up link in navbar to open modal at (1079, 37) on #signin2
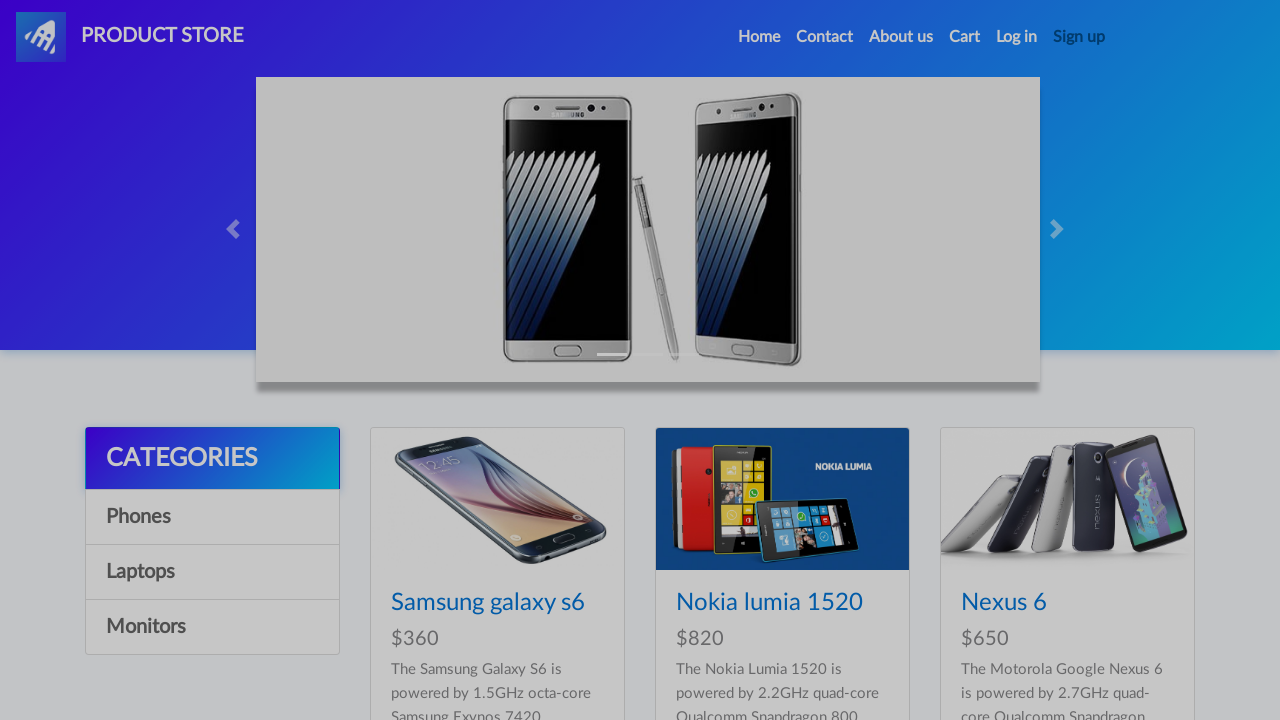

Sign-up modal appeared and became visible
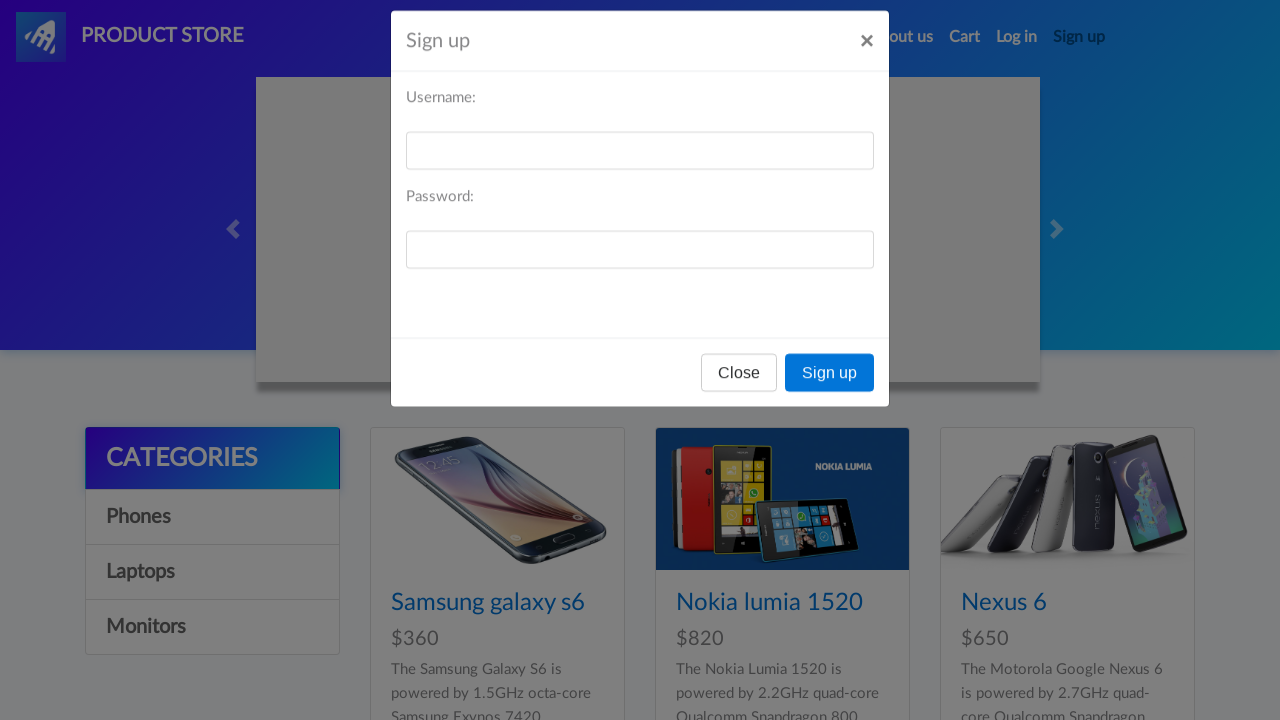

Clicked the Close button on the sign-up modal at (739, 393) on #signInModal .modal-footer button[data-dismiss='modal']
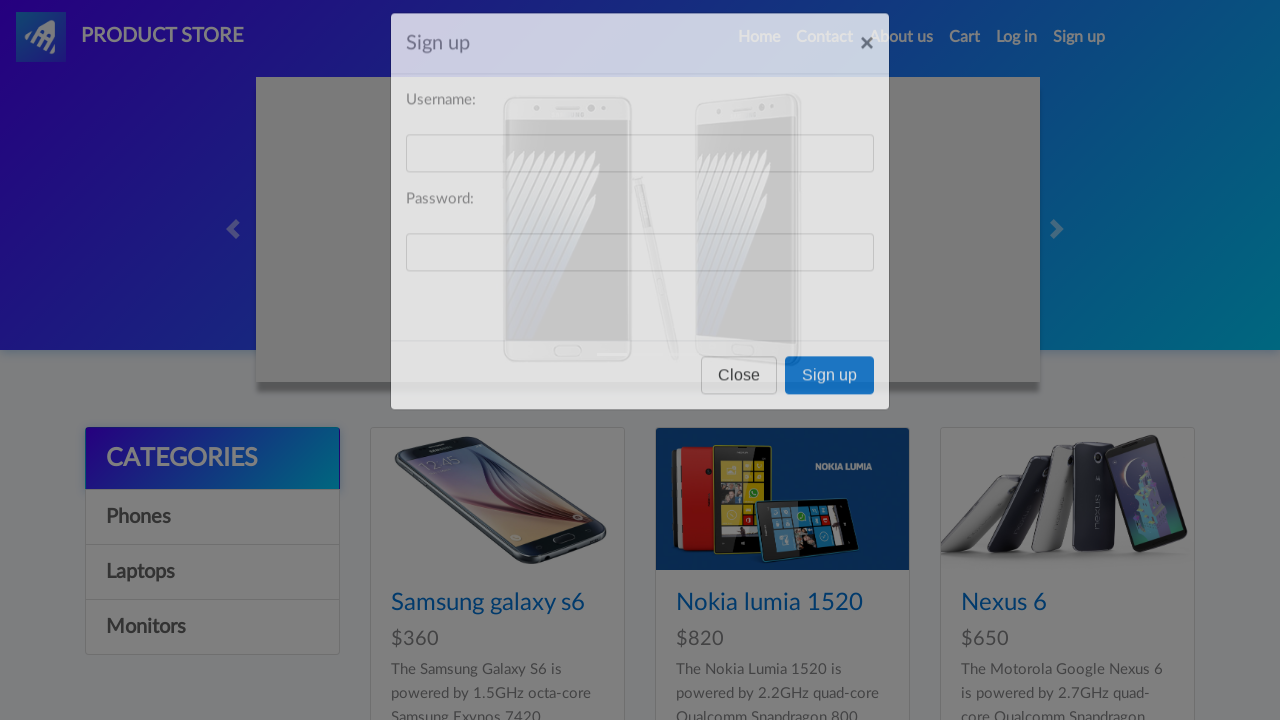

Sign-up modal closed and became hidden
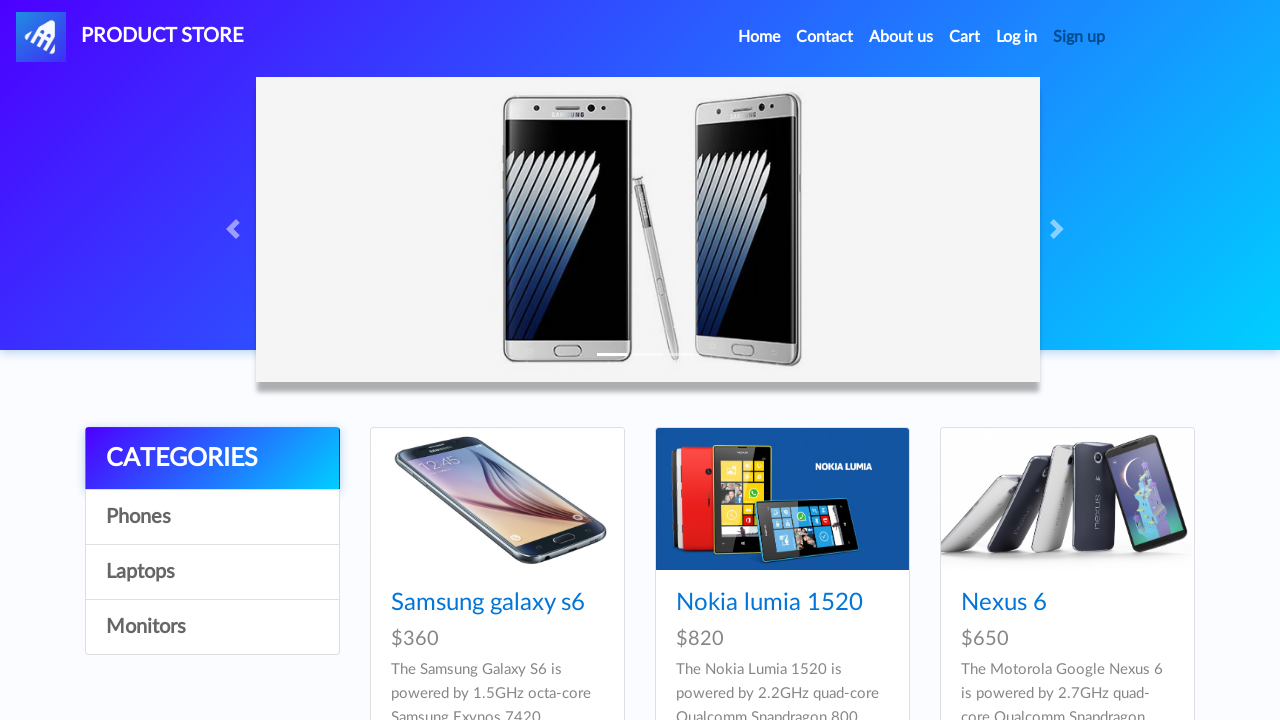

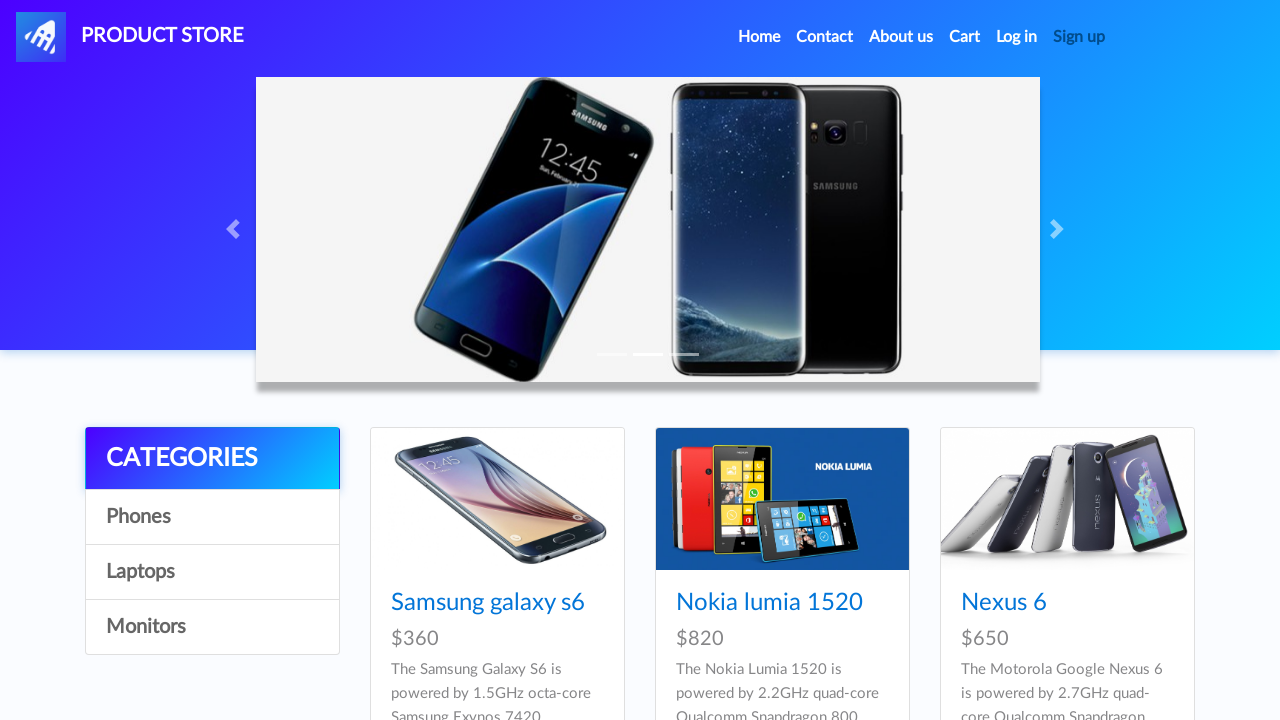